Tests that clicking Clear completed removes completed items from the list

Starting URL: https://demo.playwright.dev/todomvc

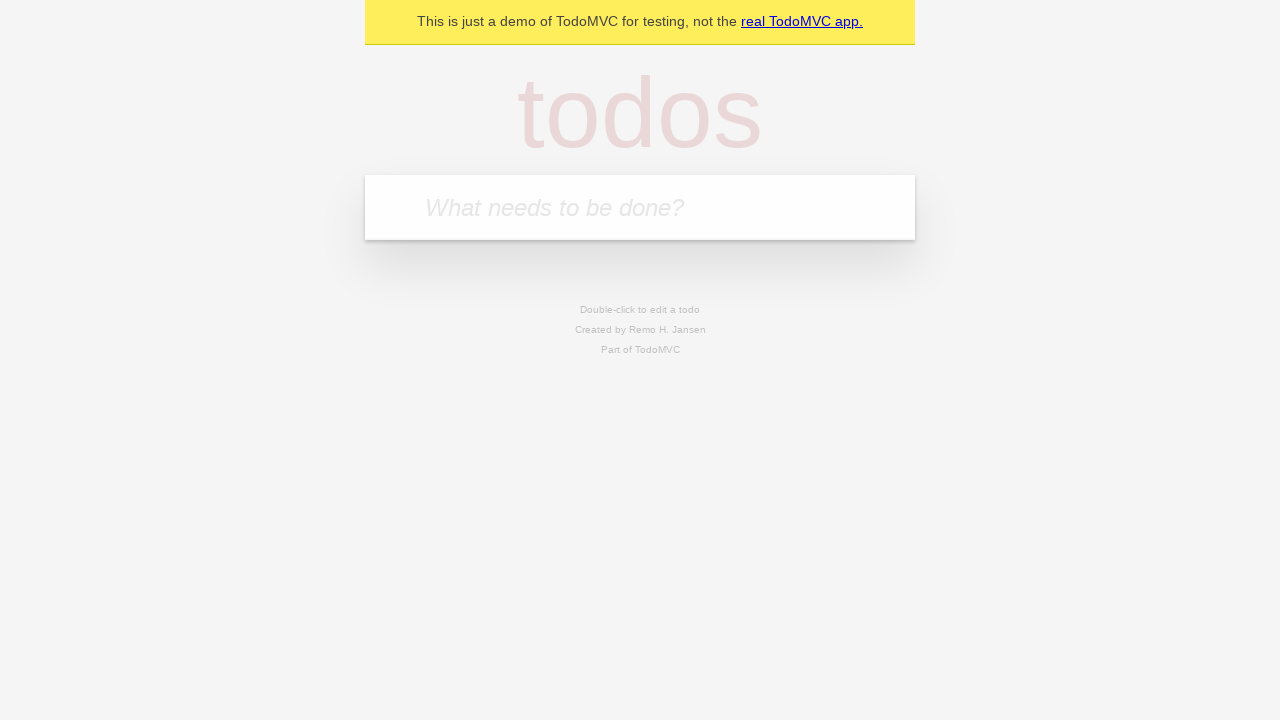

Filled todo input with 'buy some cheese' on internal:attr=[placeholder="What needs to be done?"i]
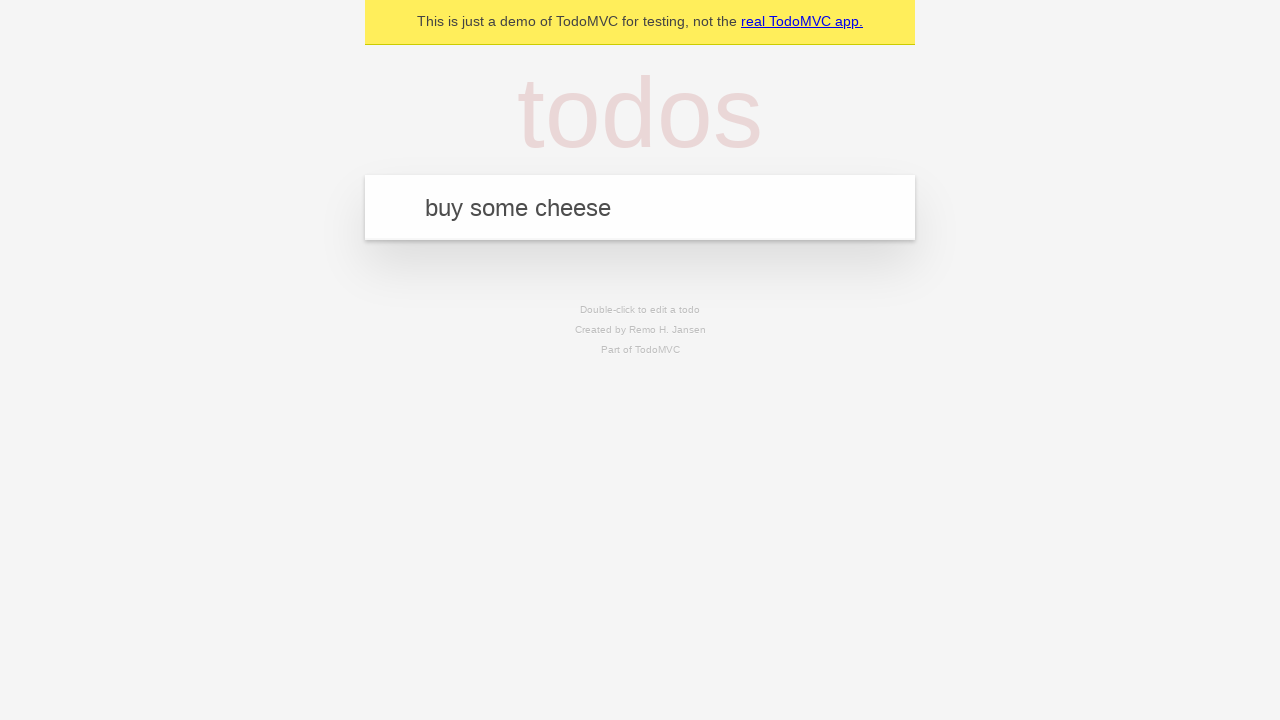

Pressed Enter to create first todo on internal:attr=[placeholder="What needs to be done?"i]
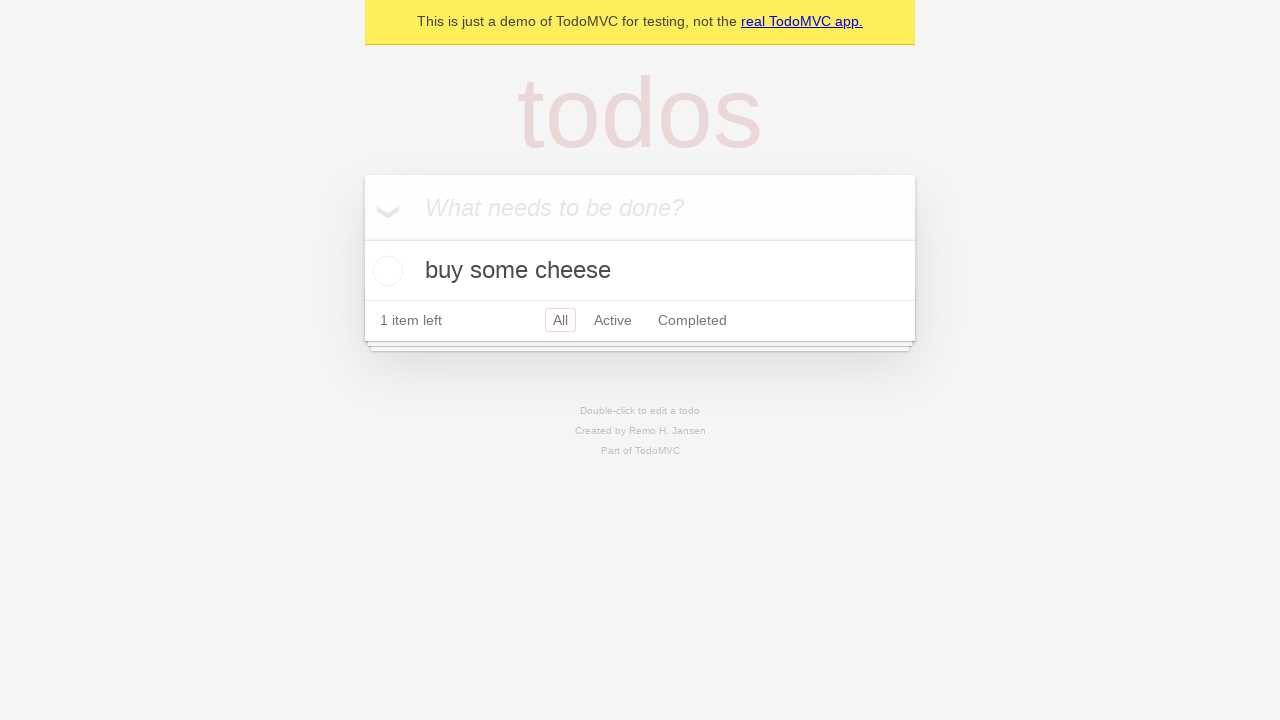

Filled todo input with 'feed the cat' on internal:attr=[placeholder="What needs to be done?"i]
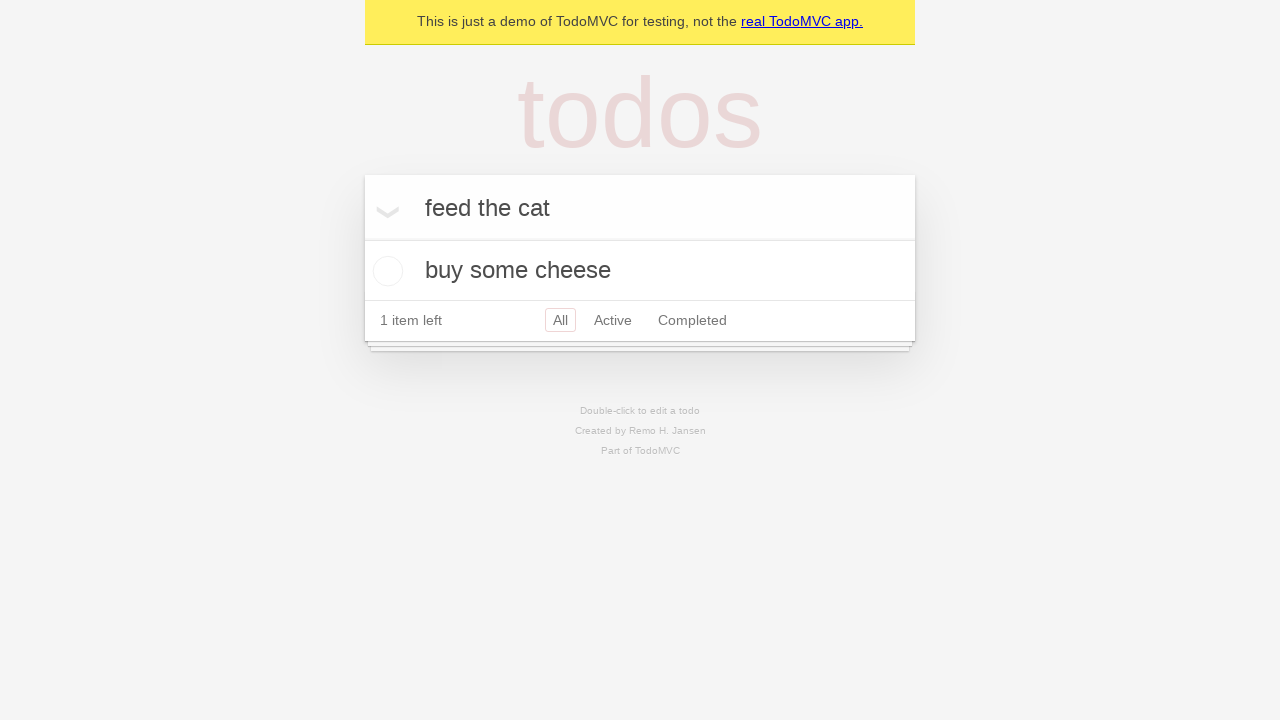

Pressed Enter to create second todo on internal:attr=[placeholder="What needs to be done?"i]
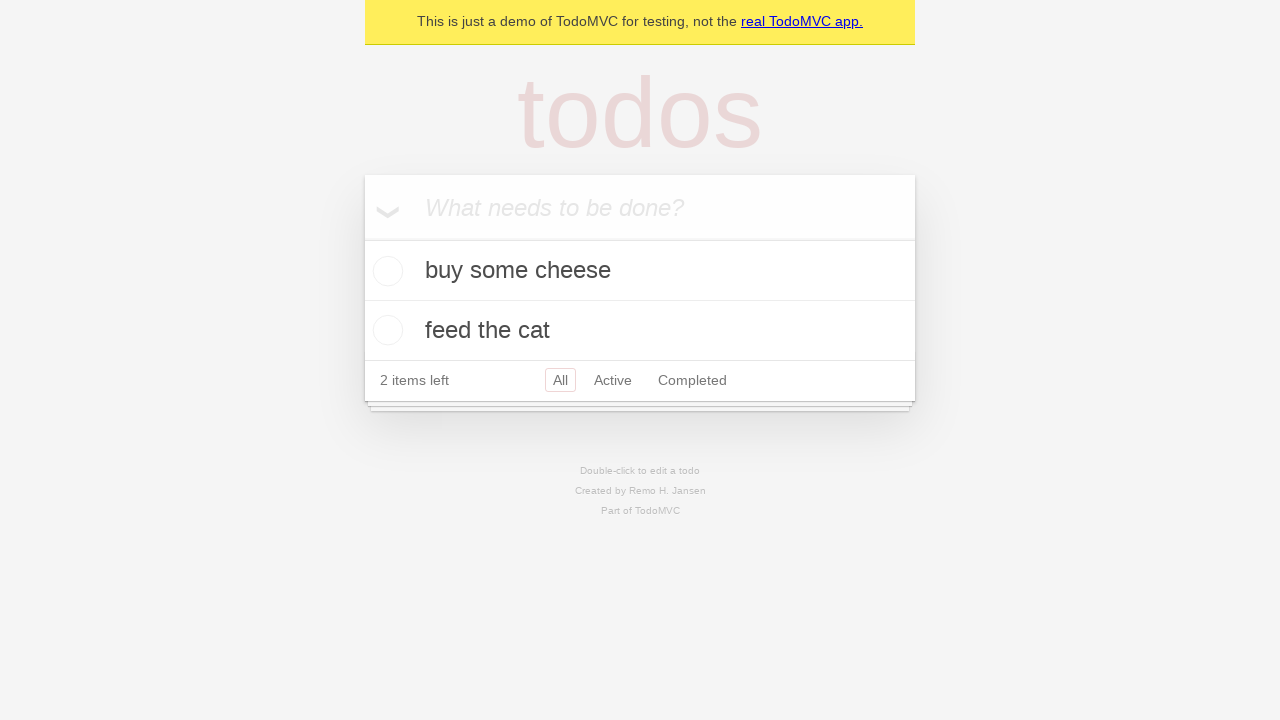

Filled todo input with 'book a doctors appointment' on internal:attr=[placeholder="What needs to be done?"i]
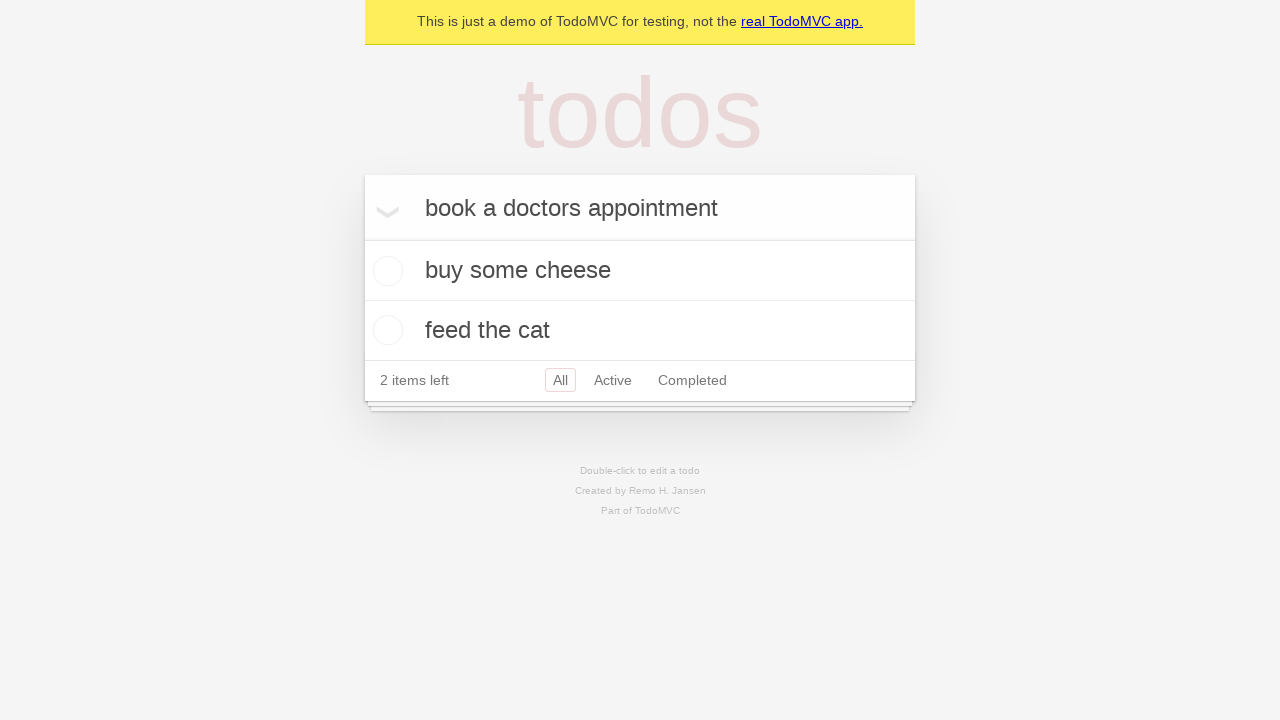

Pressed Enter to create third todo on internal:attr=[placeholder="What needs to be done?"i]
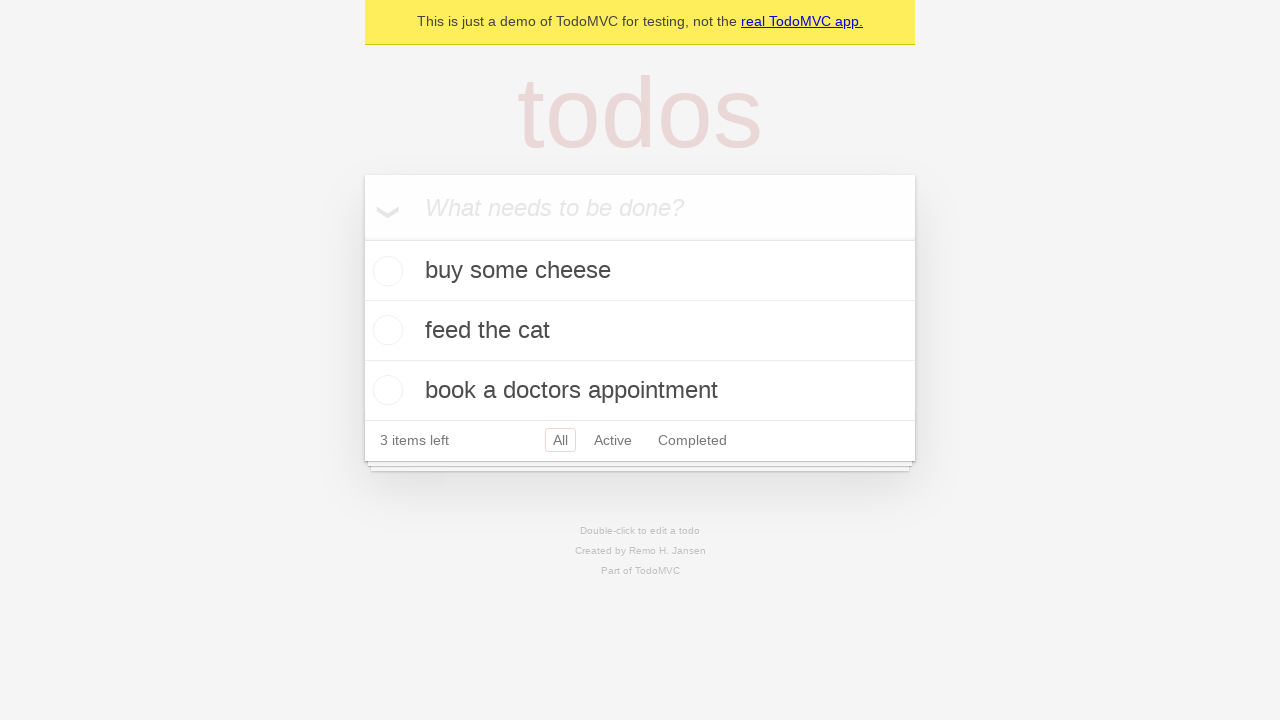

Checked the second todo item checkbox at (385, 330) on internal:testid=[data-testid="todo-item"s] >> nth=1 >> internal:role=checkbox
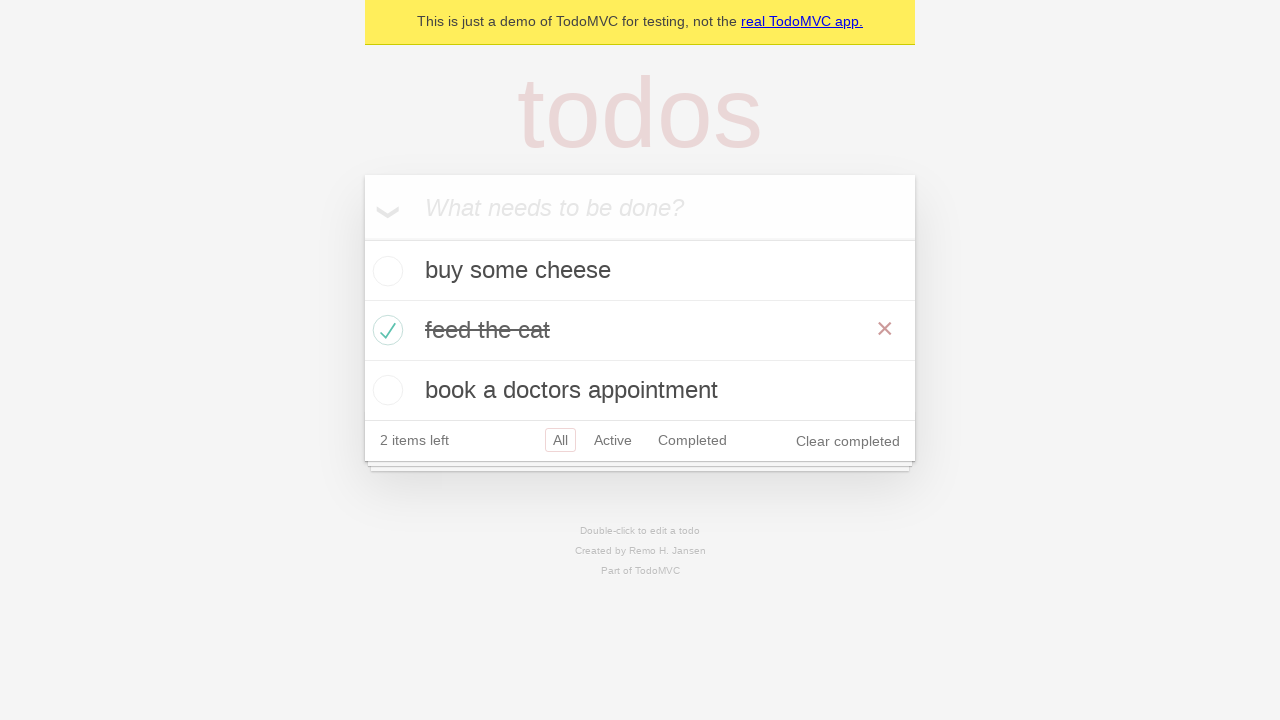

Clicked 'Clear completed' button at (848, 441) on internal:role=button[name="Clear completed"i]
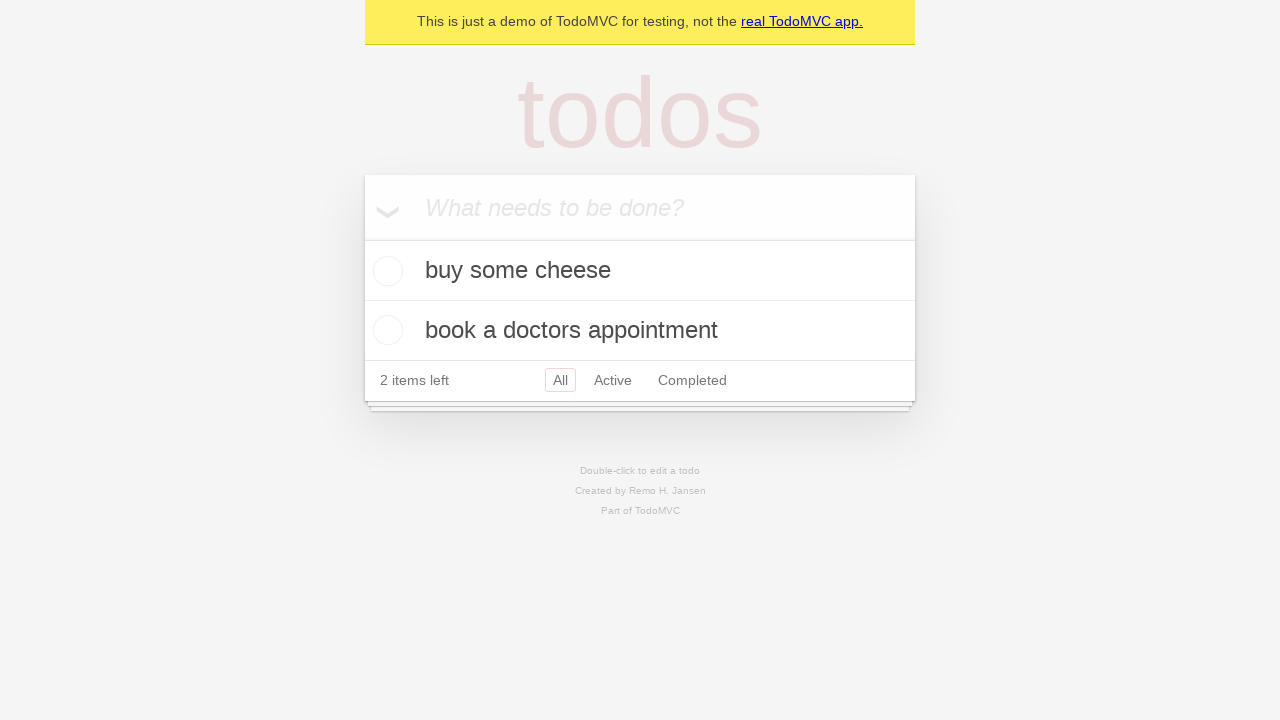

Verified that only 2 todo items remain after clearing completed
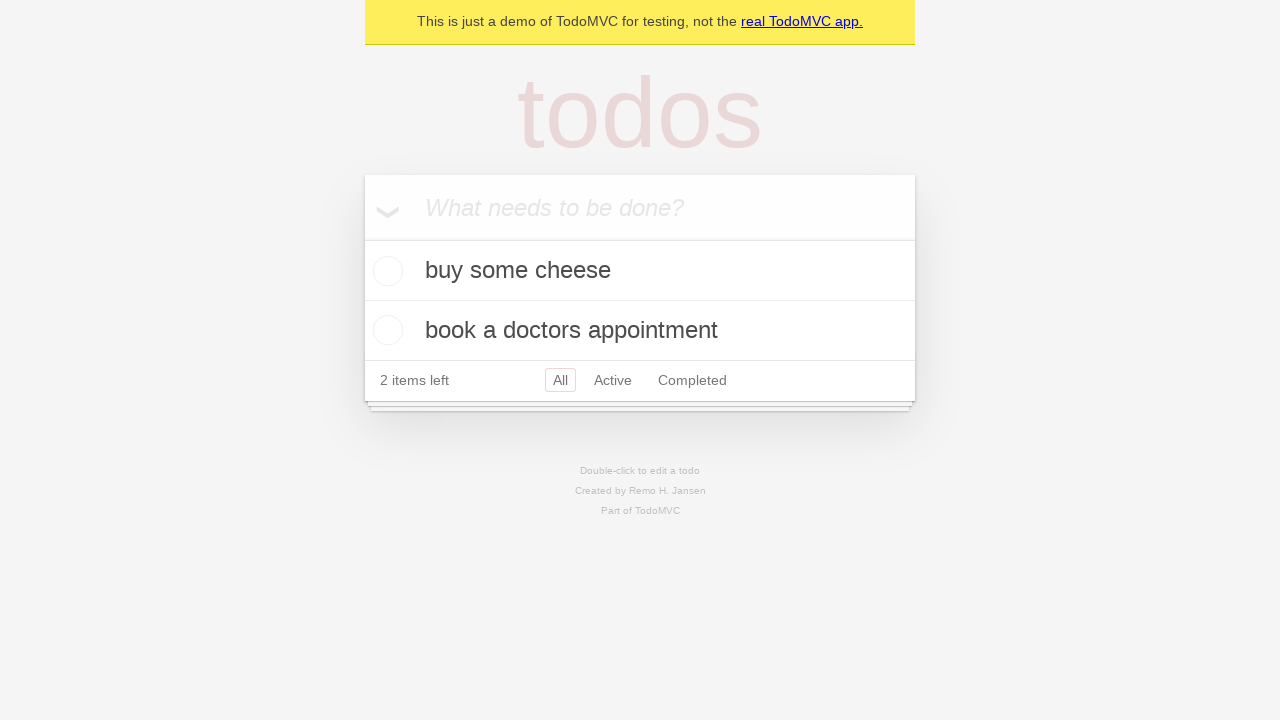

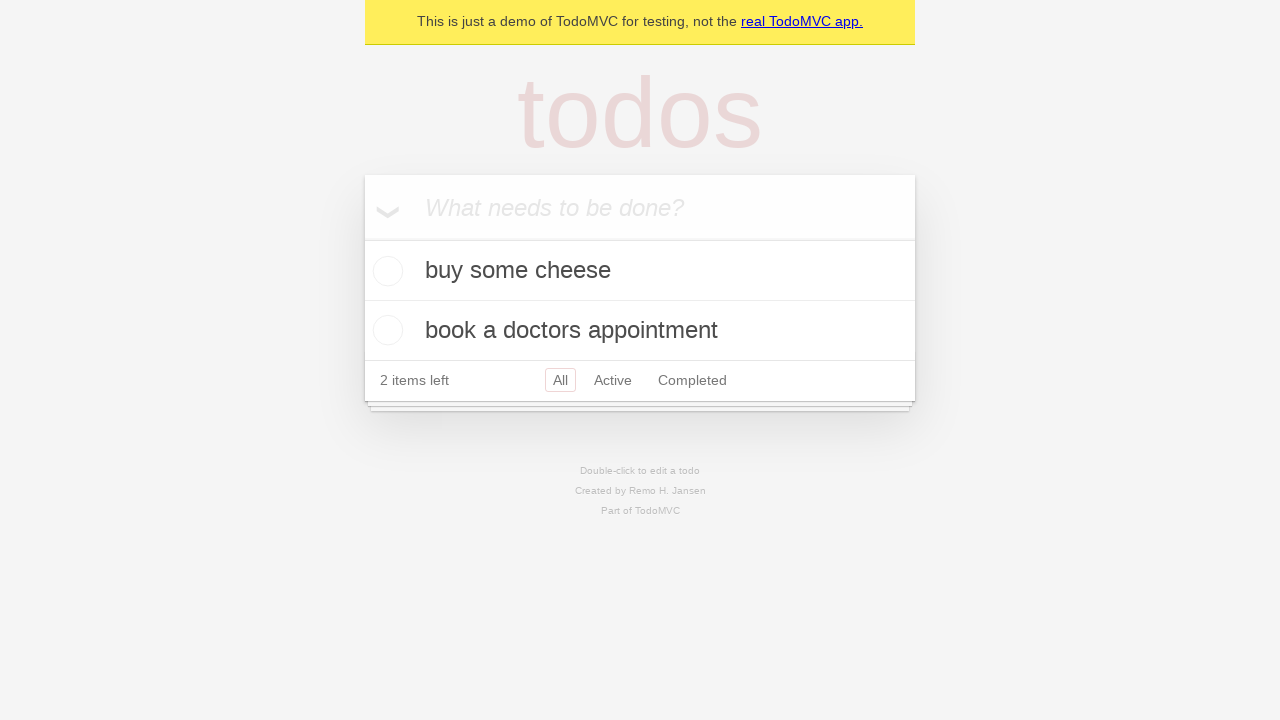